Tests dynamic content loading by clicking a start button and waiting for "Hello World!" text to appear

Starting URL: https://the-internet.herokuapp.com/dynamic_loading/1

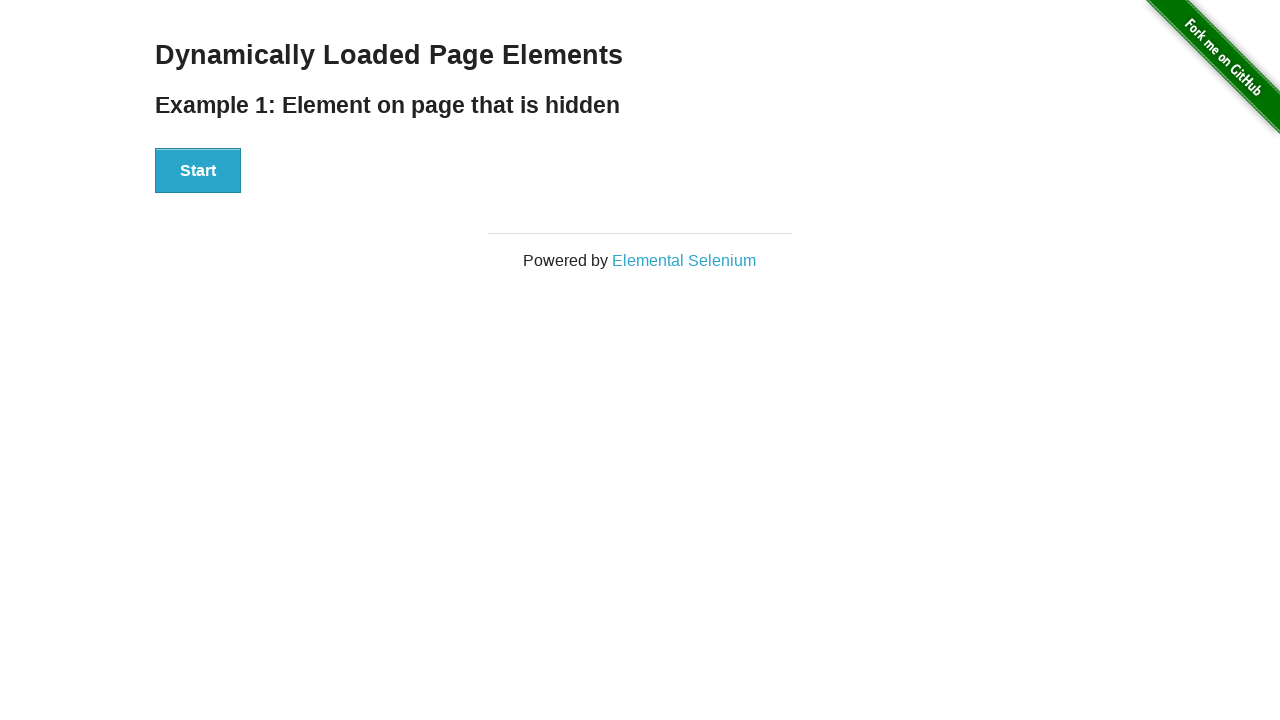

Clicked Start button to trigger dynamic content loading at (198, 171) on button:has-text('Start')
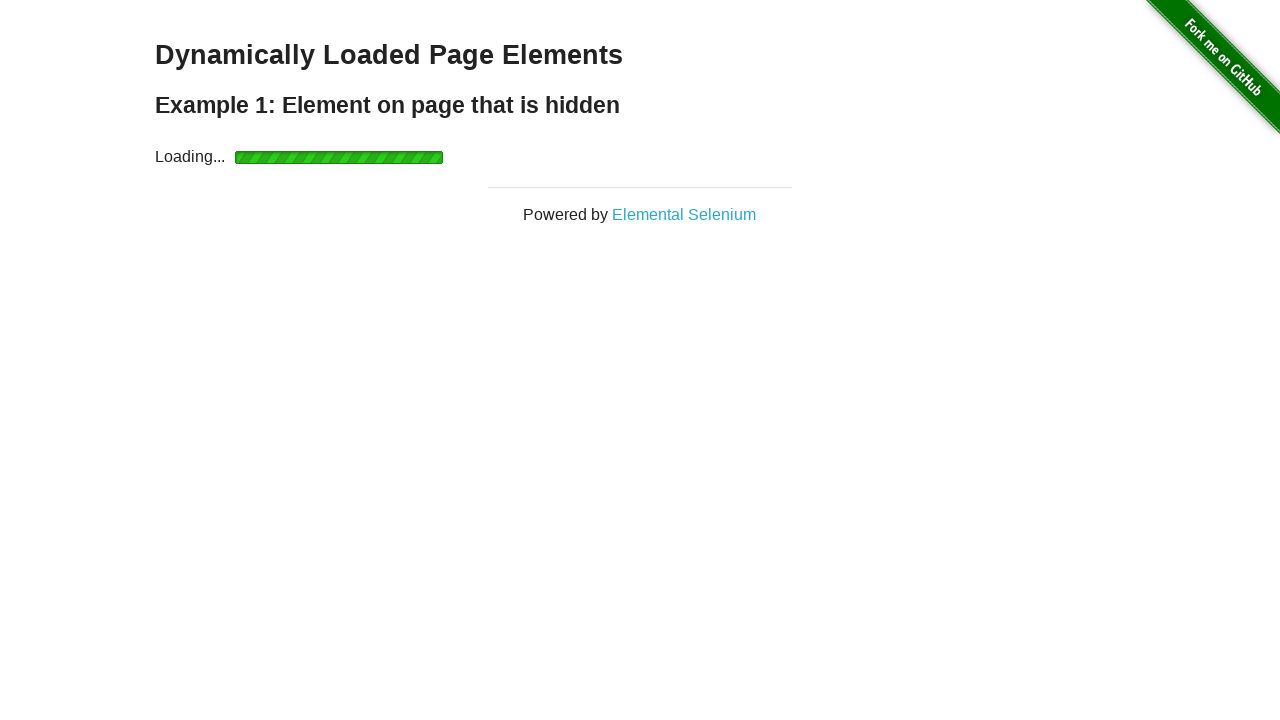

Waited for 'Hello World!' text to become visible
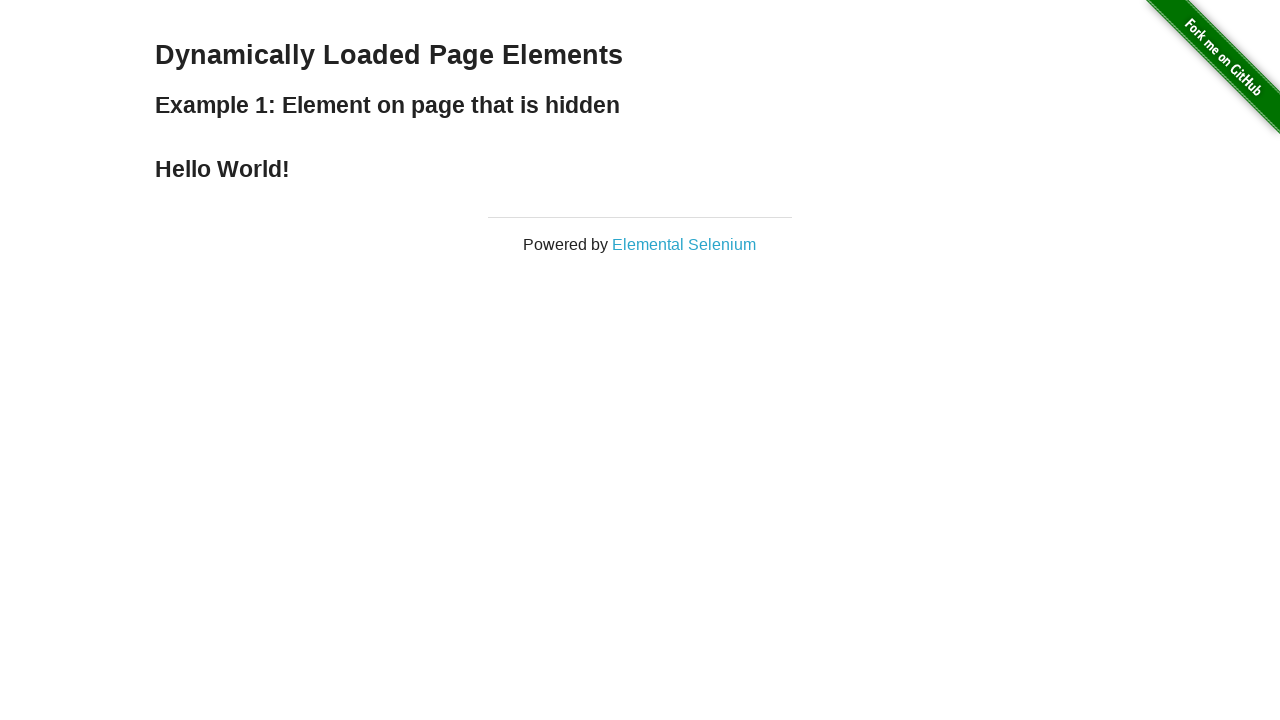

Verified 'Hello World!' element is visible
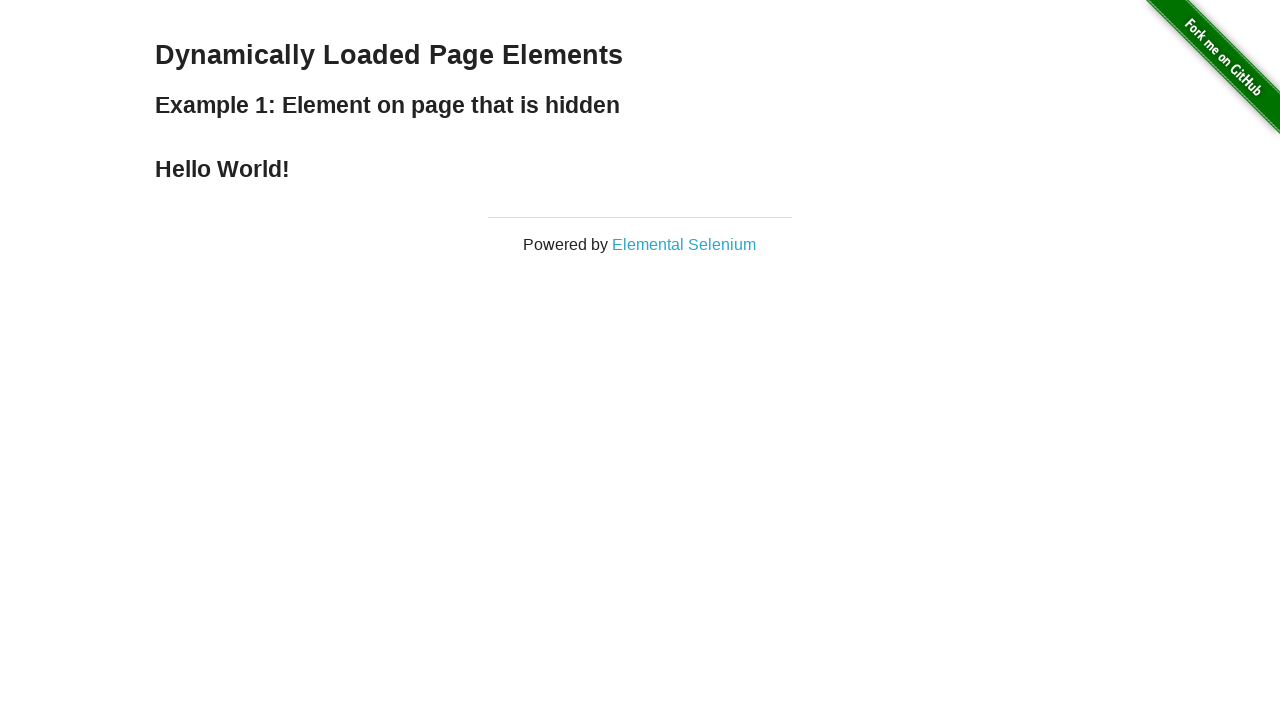

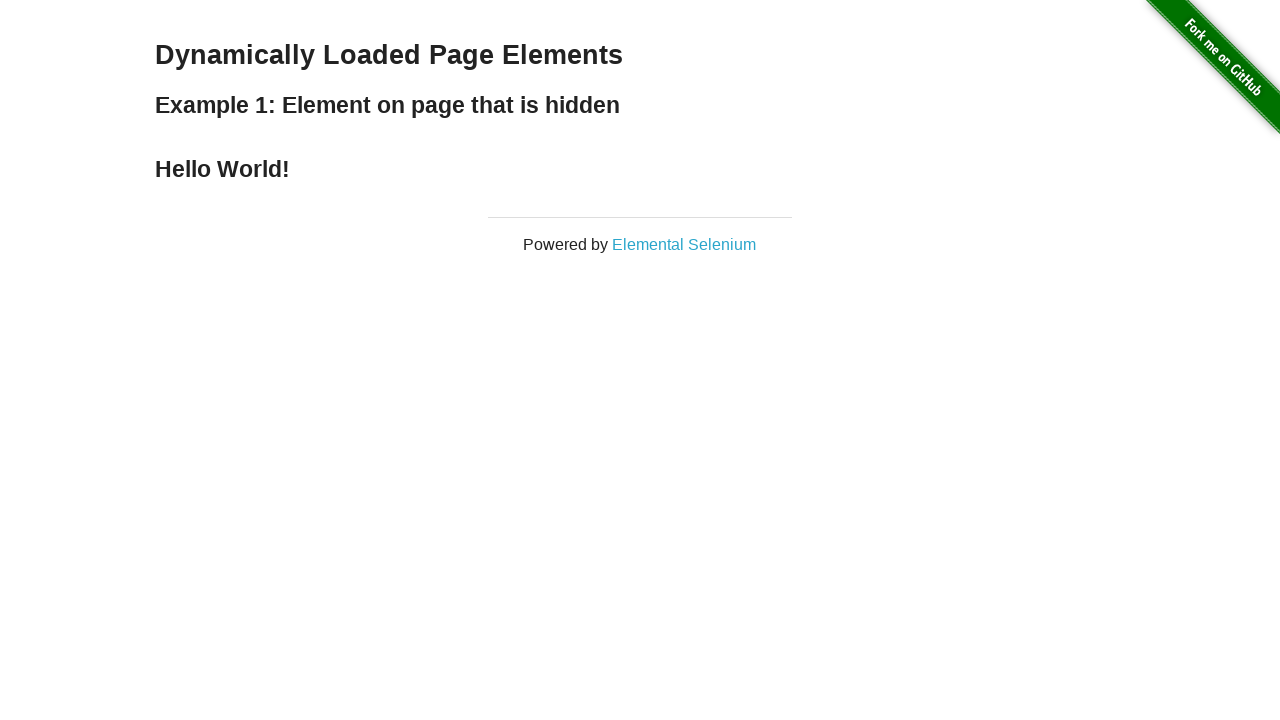